Tests different types of JavaScript alerts (alert, confirm, prompt) by triggering each one and interacting with them

Starting URL: https://the-internet.herokuapp.com/javascript_alerts

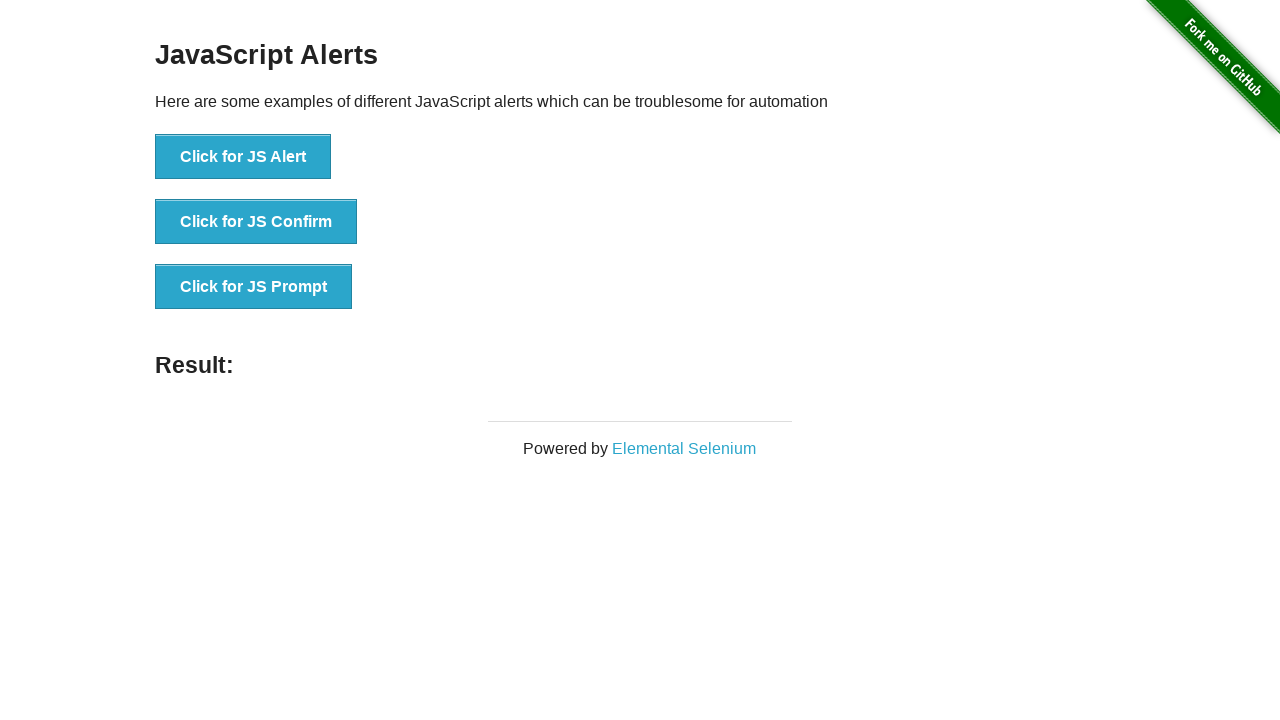

Clicked button to trigger JS Alert at (243, 157) on xpath=//button[text()='Click for JS Alert']
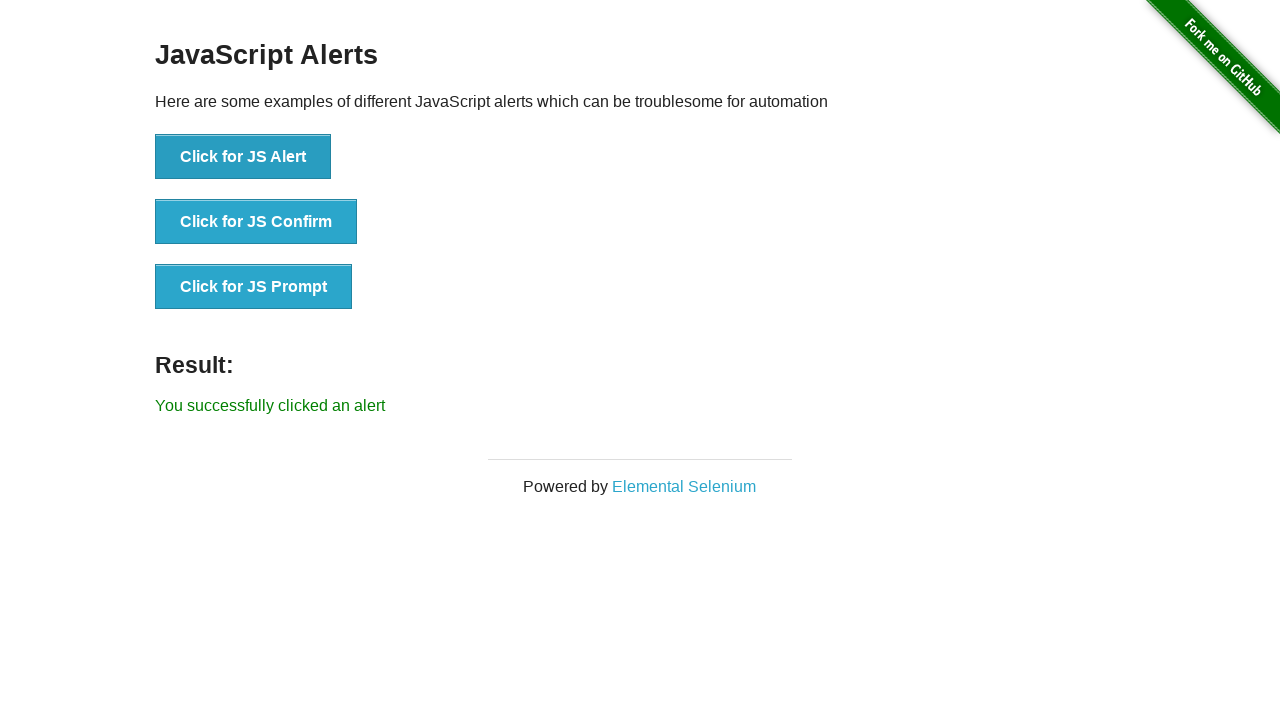

Set up dialog handler to accept alert
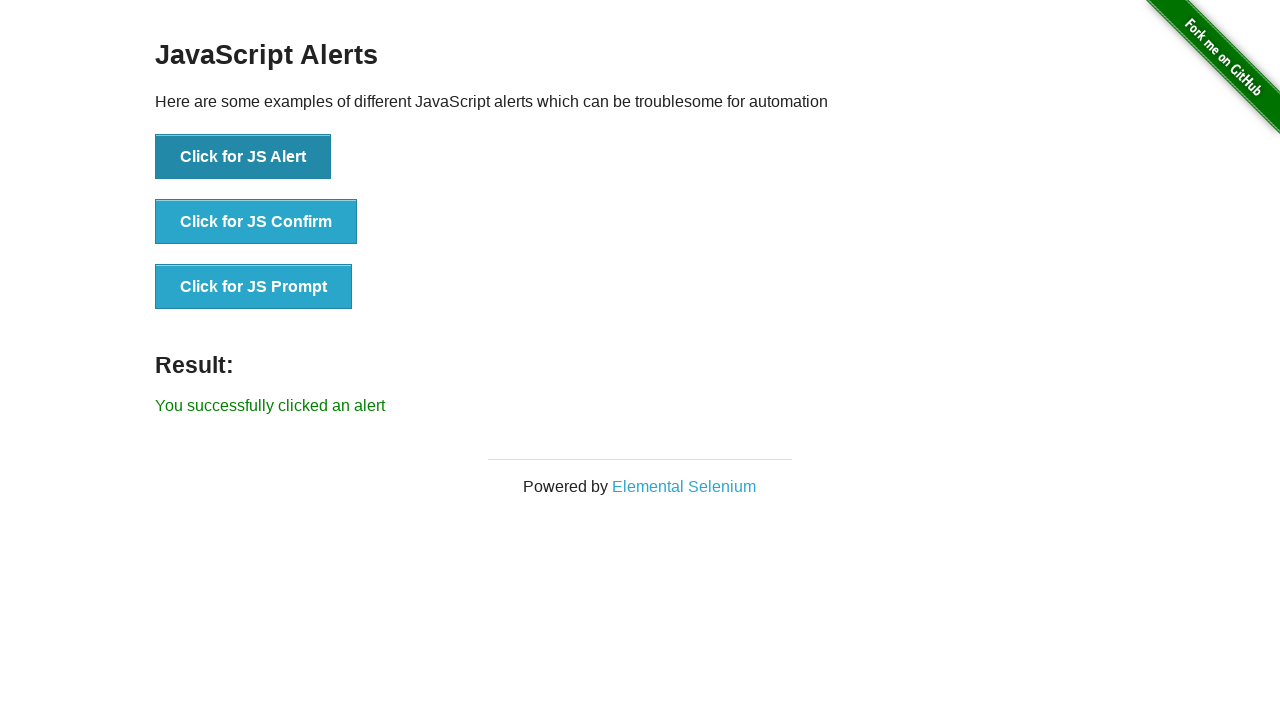

Clicked button to trigger JS Confirm dialog at (256, 222) on xpath=//button[text()='Click for JS Confirm']
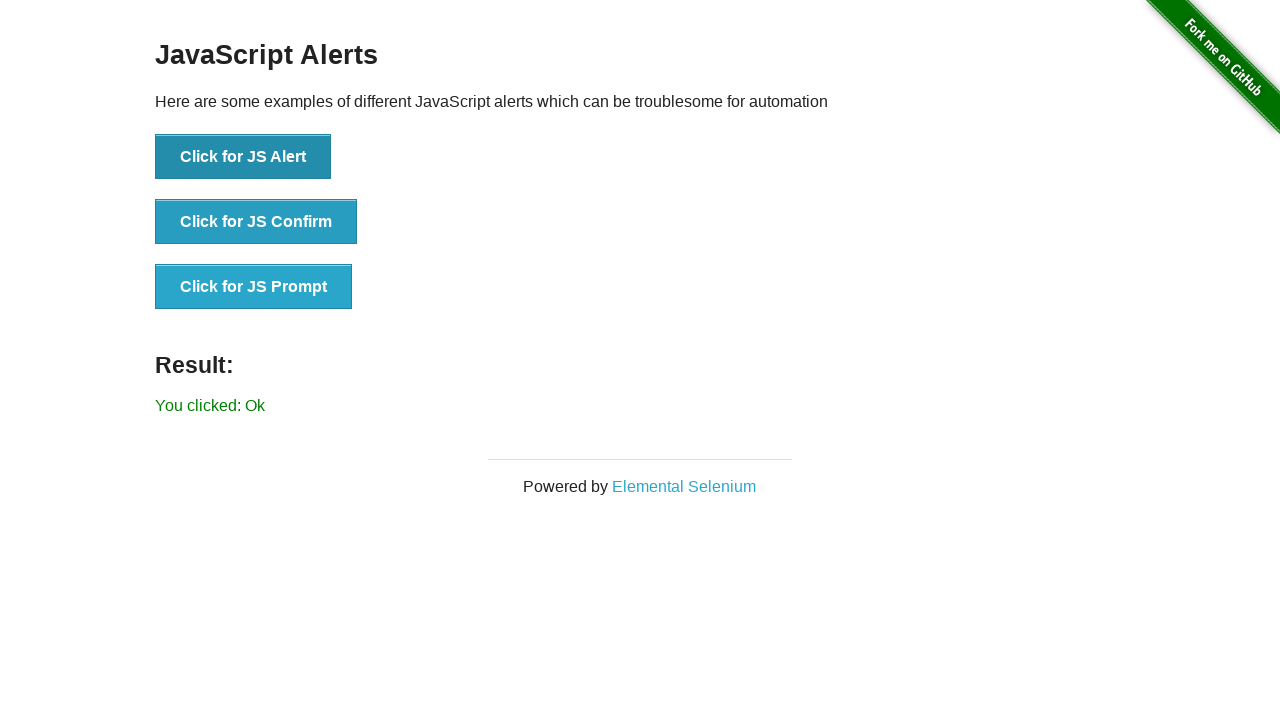

Set up dialog handler to dismiss confirm dialog
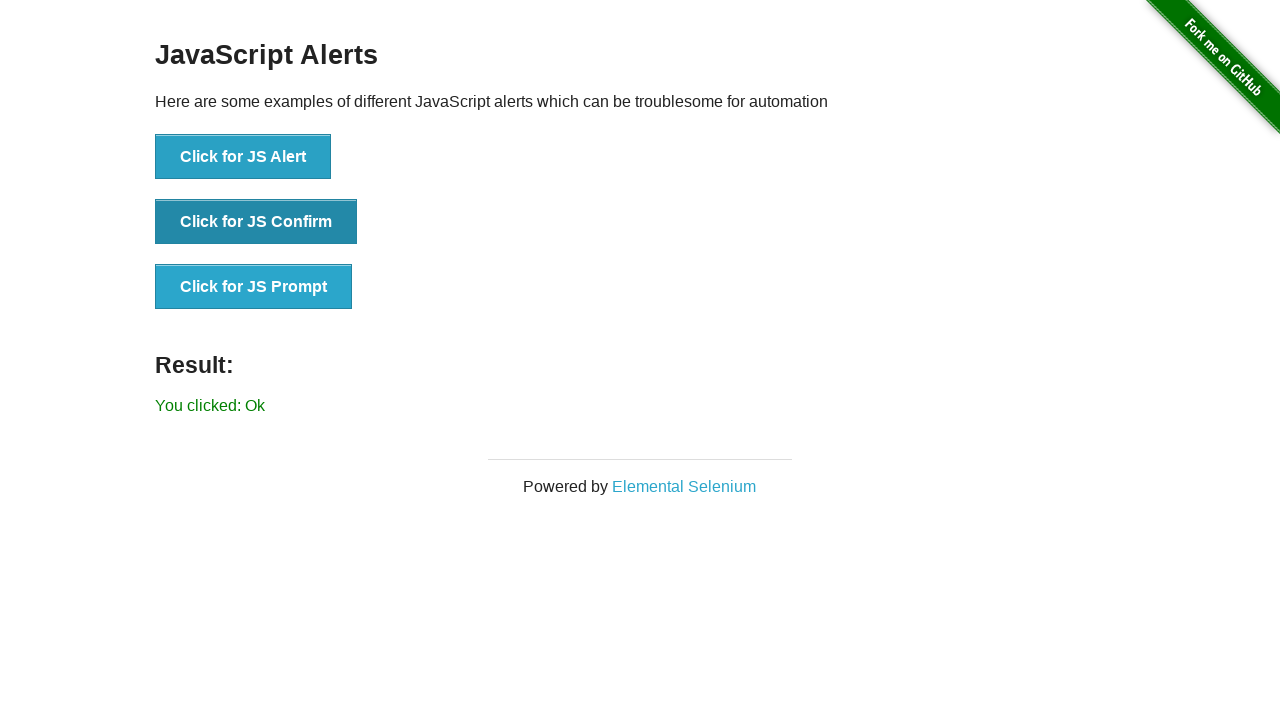

Set up dialog handler for prompt with 'selenium' text
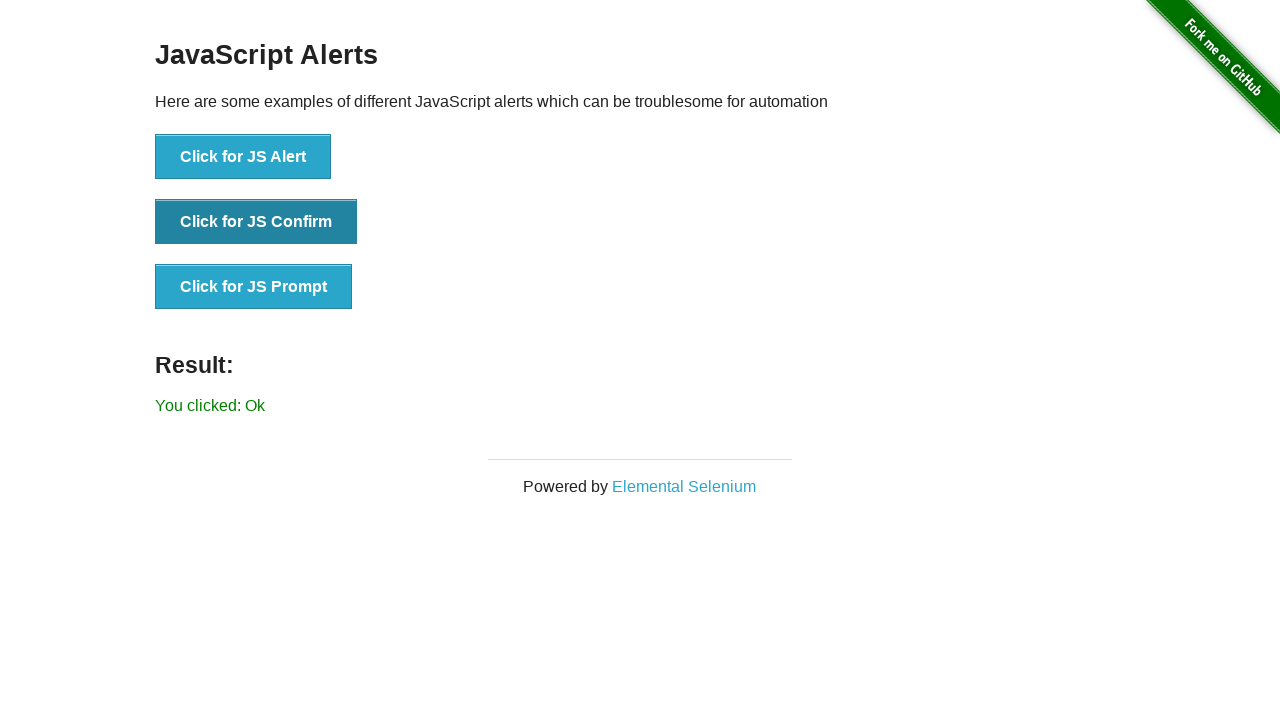

Clicked button to trigger JS Prompt dialog at (254, 287) on xpath=//button[text()='Click for JS Prompt']
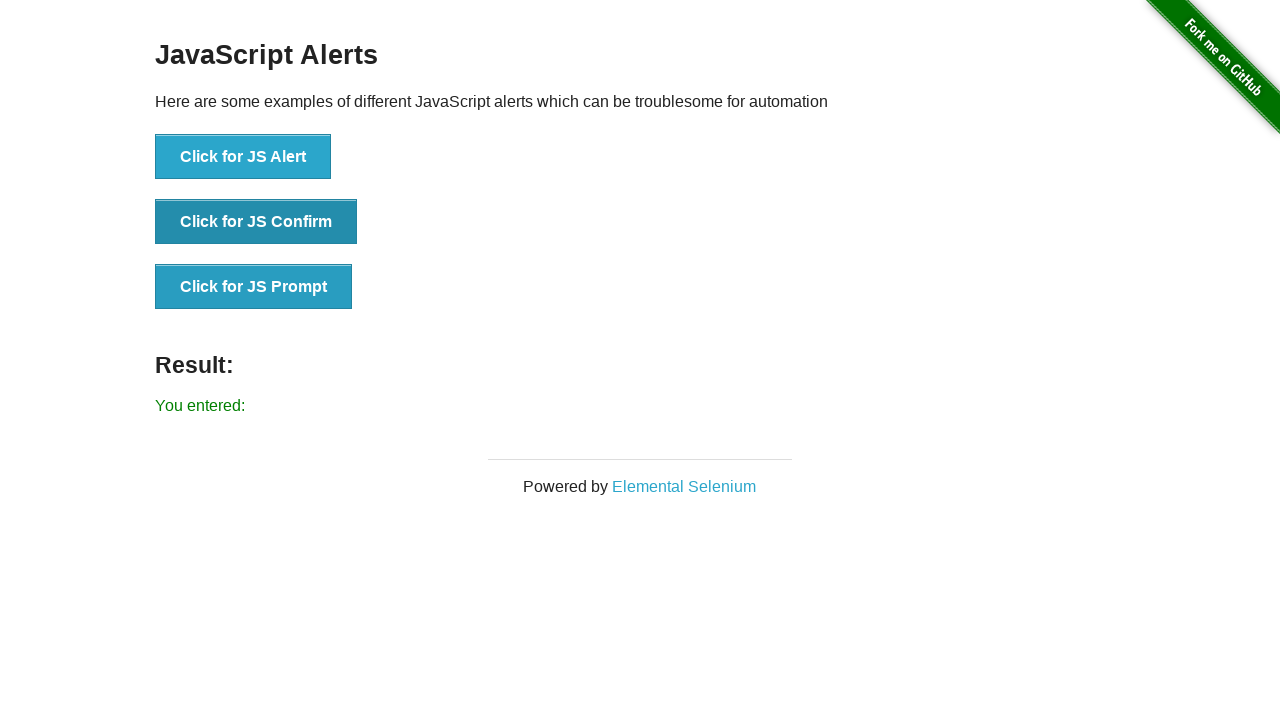

Waited 500ms for results to be visible
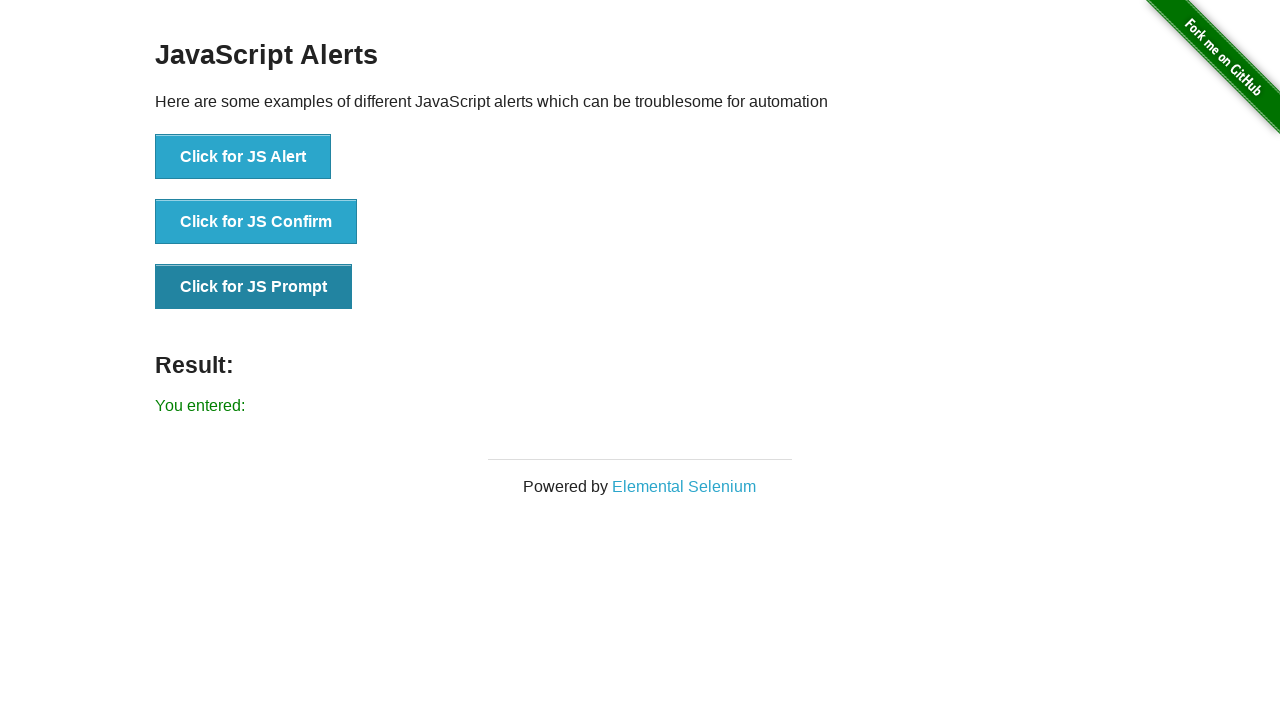

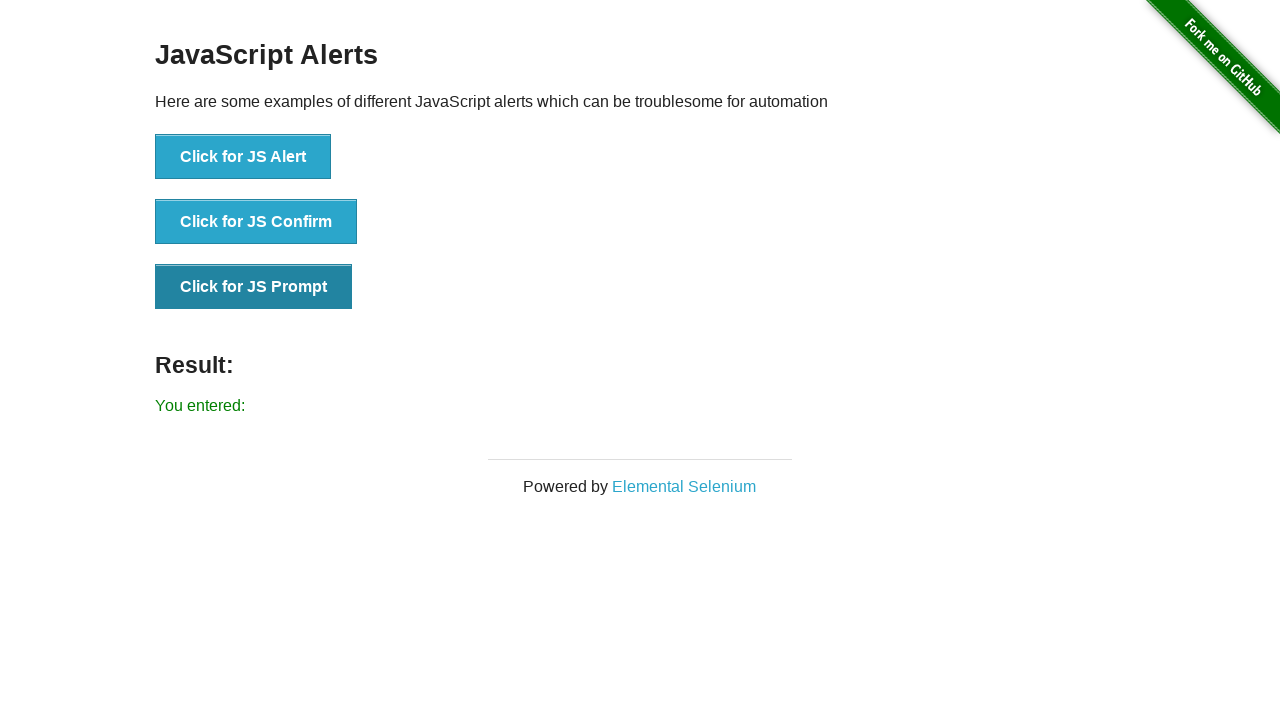